Tests registration form validation when password confirmation doesn't match the original password

Starting URL: https://alada.vn/tai-khoan/dang-ky.html

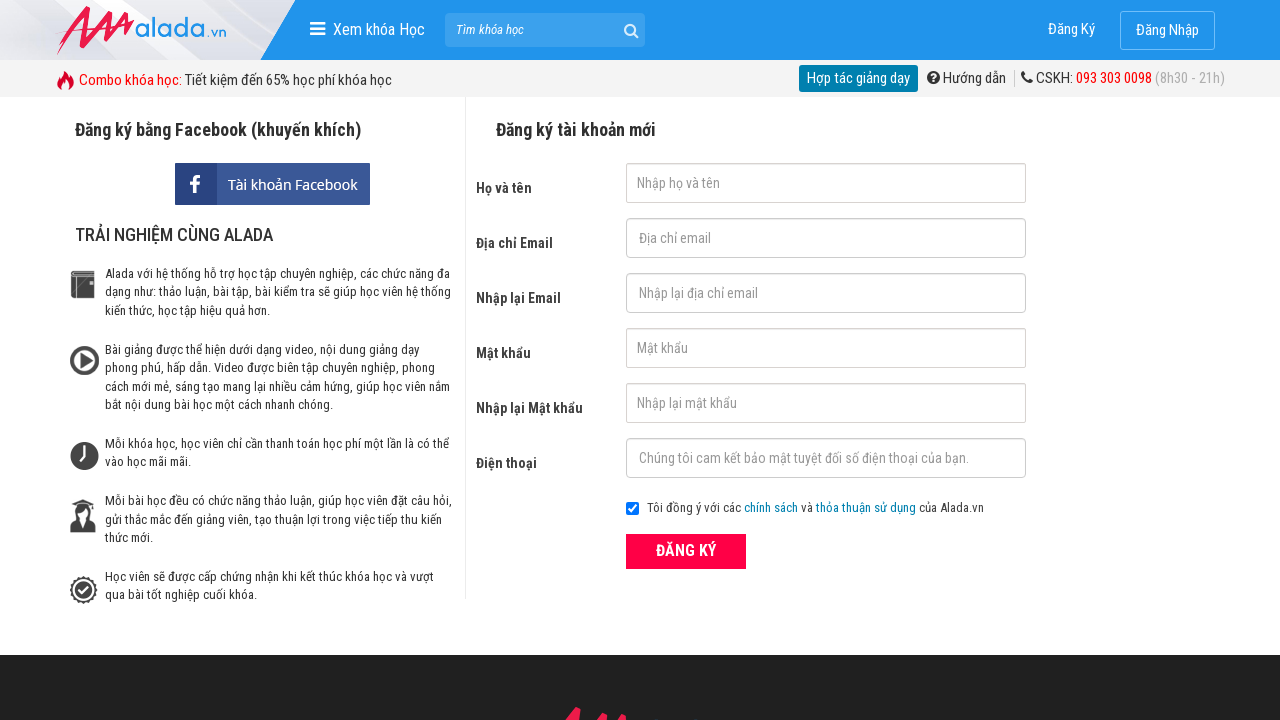

Filled first name field with 'Minh Quan' on #txtFirstname
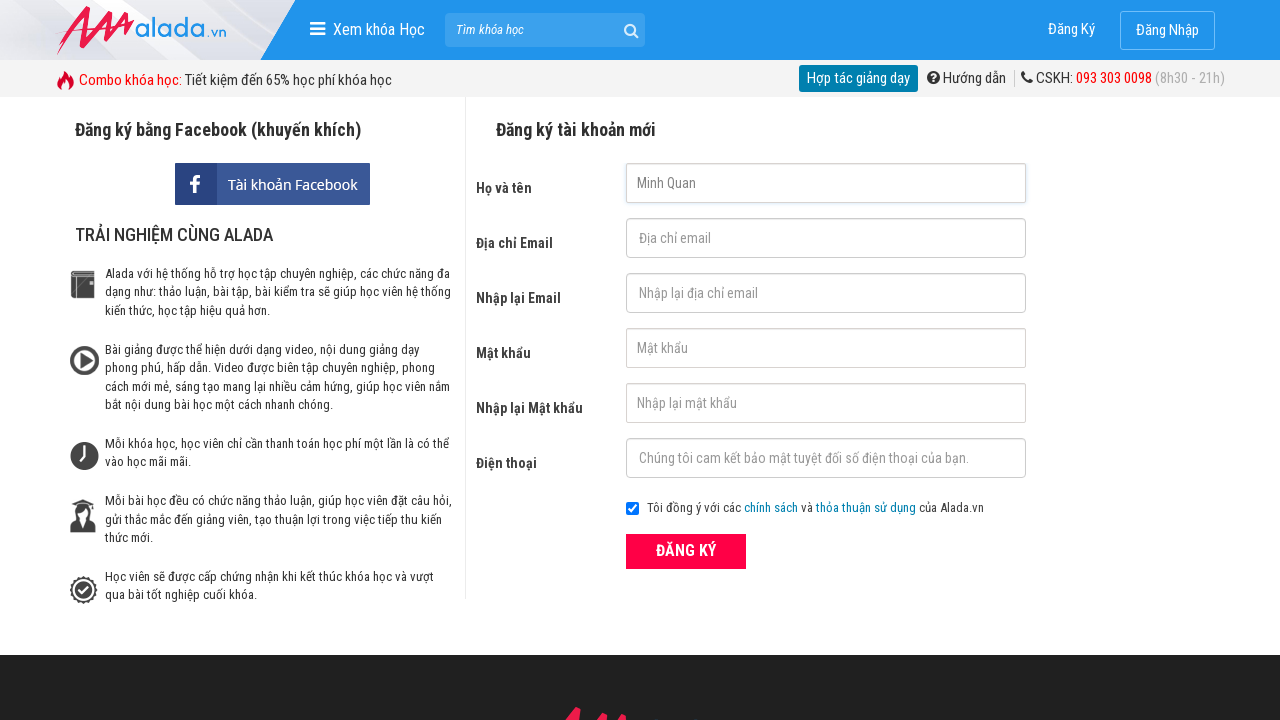

Filled email field with 'abc@gmail.com' on #txtEmail
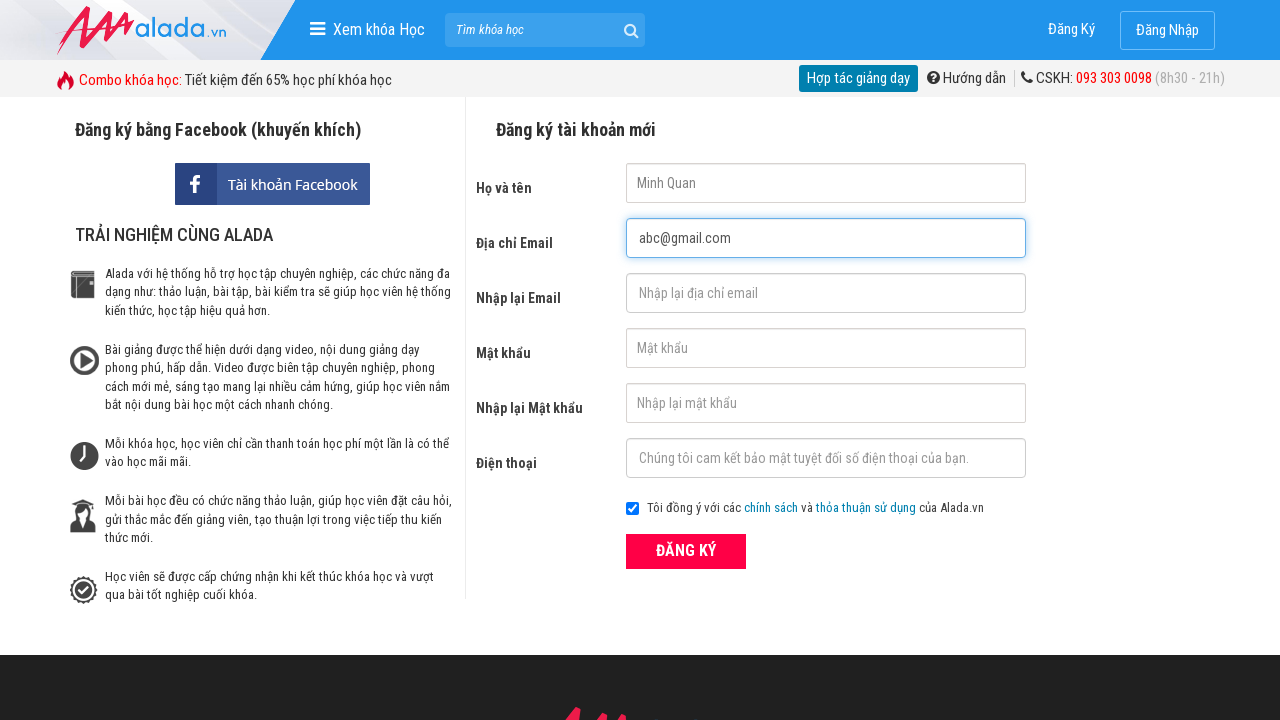

Filled confirm email field with 'abc@gmail.com' on #txtCEmail
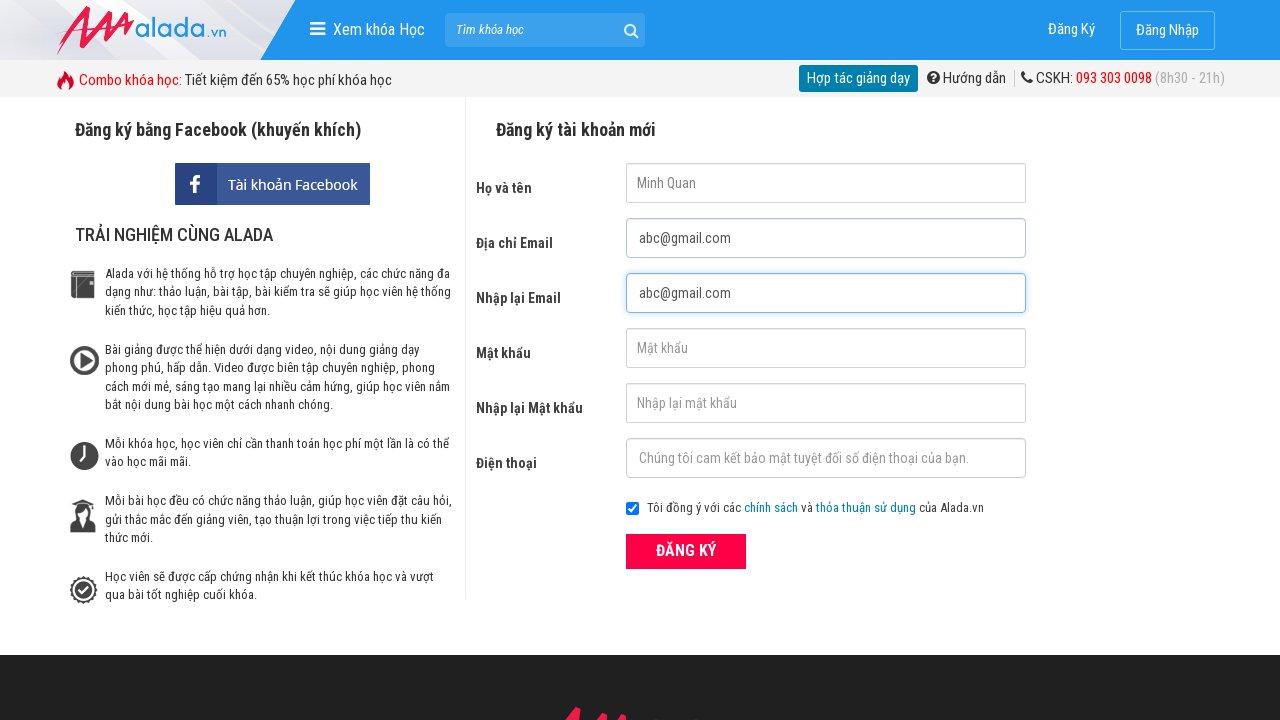

Filled password field with '123456' on #txtPassword
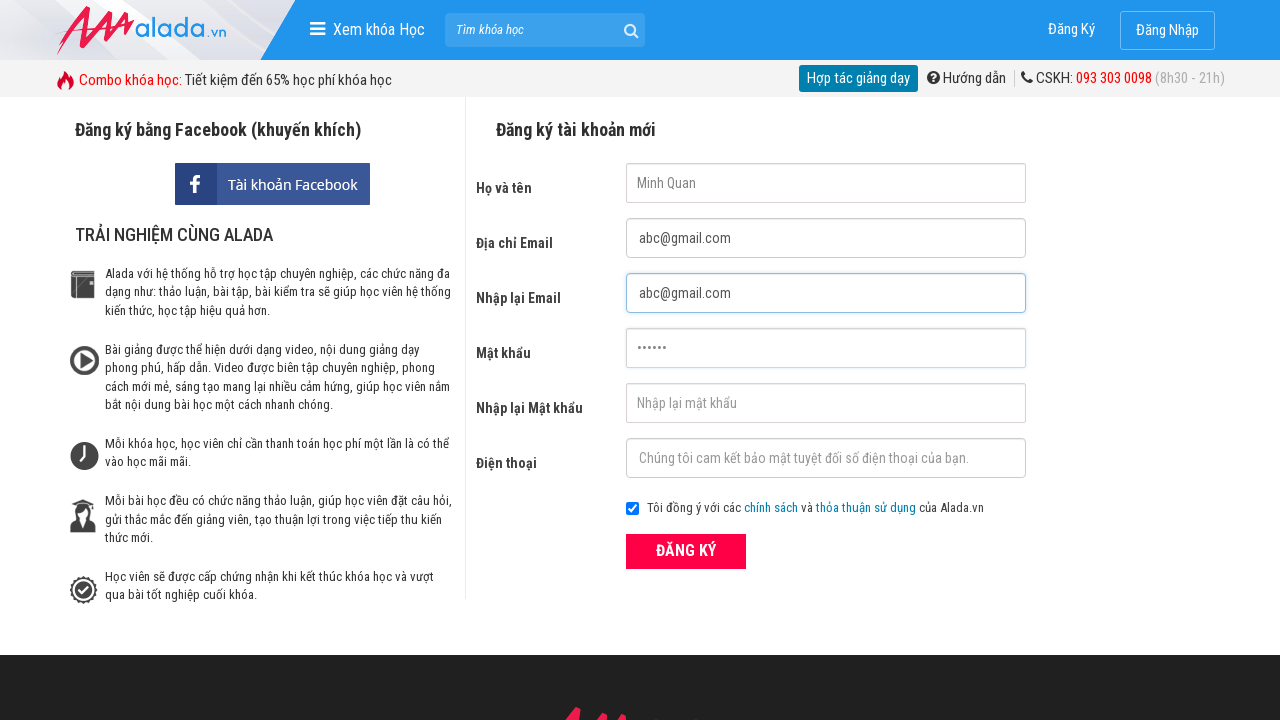

Filled confirm password field with '123654' (mismatched) on #txtCPassword
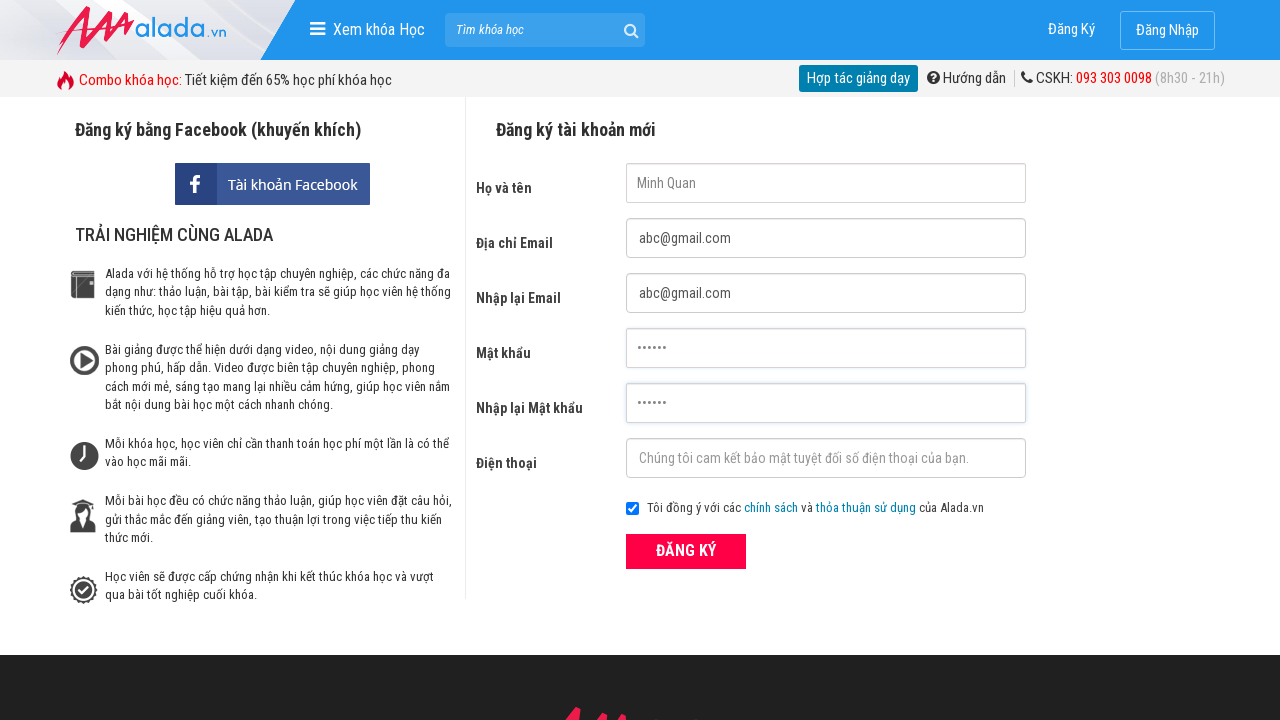

Filled phone field with '0976543123' on #txtPhone
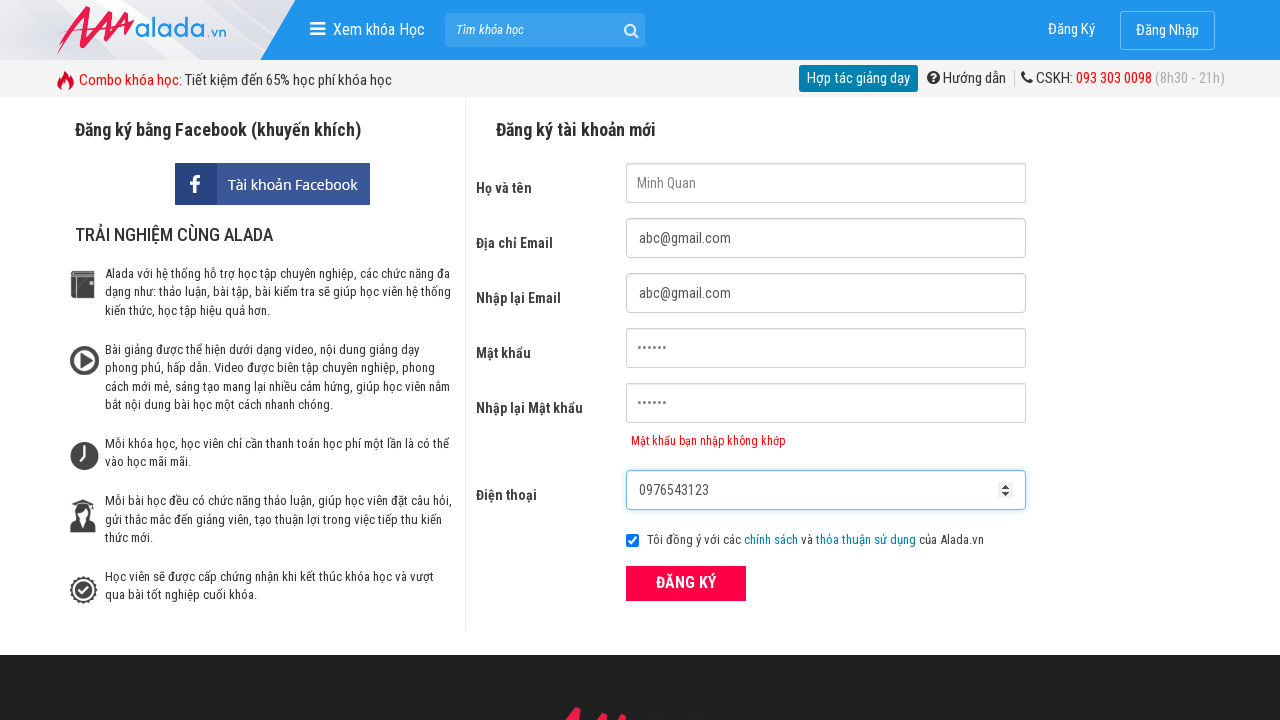

Clicked ĐĂNG KÝ (Register) button at (686, 583) on xpath=//form[@id='frmLogin']//button[text()='ĐĂNG KÝ']
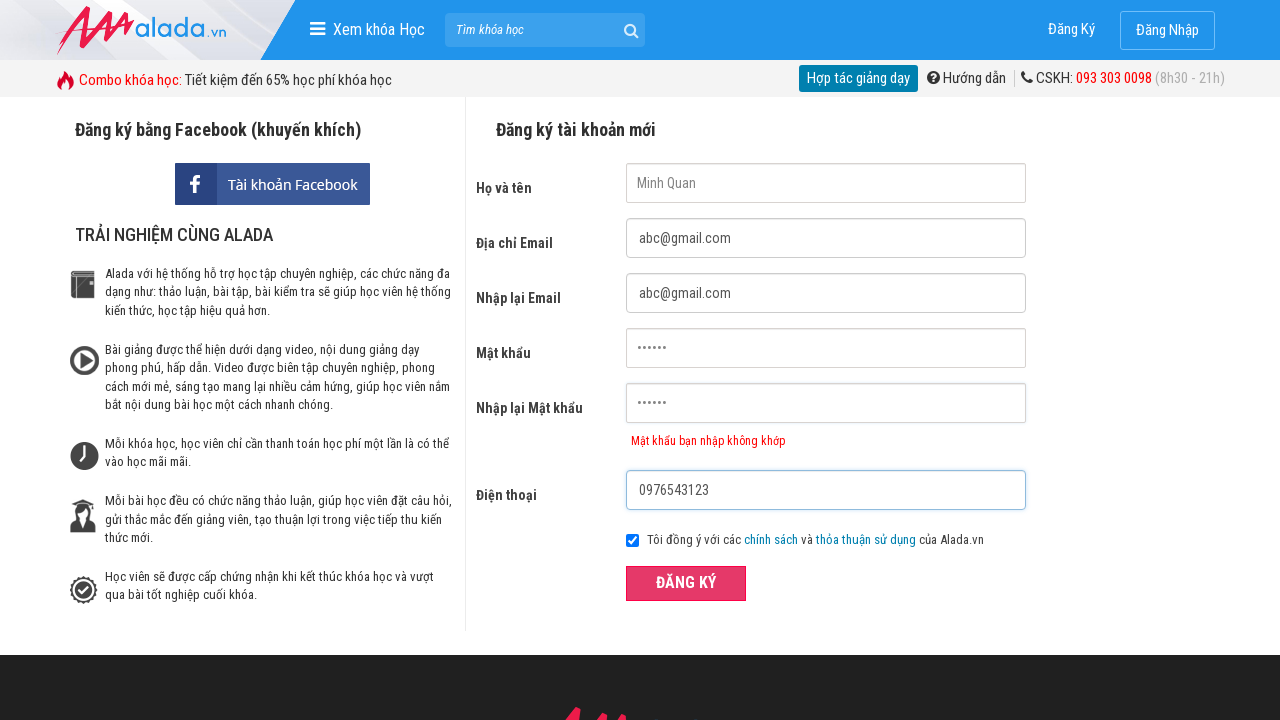

Verified error message 'Mật khẩu bạn nhập không khớp' appears for mismatched password confirmation
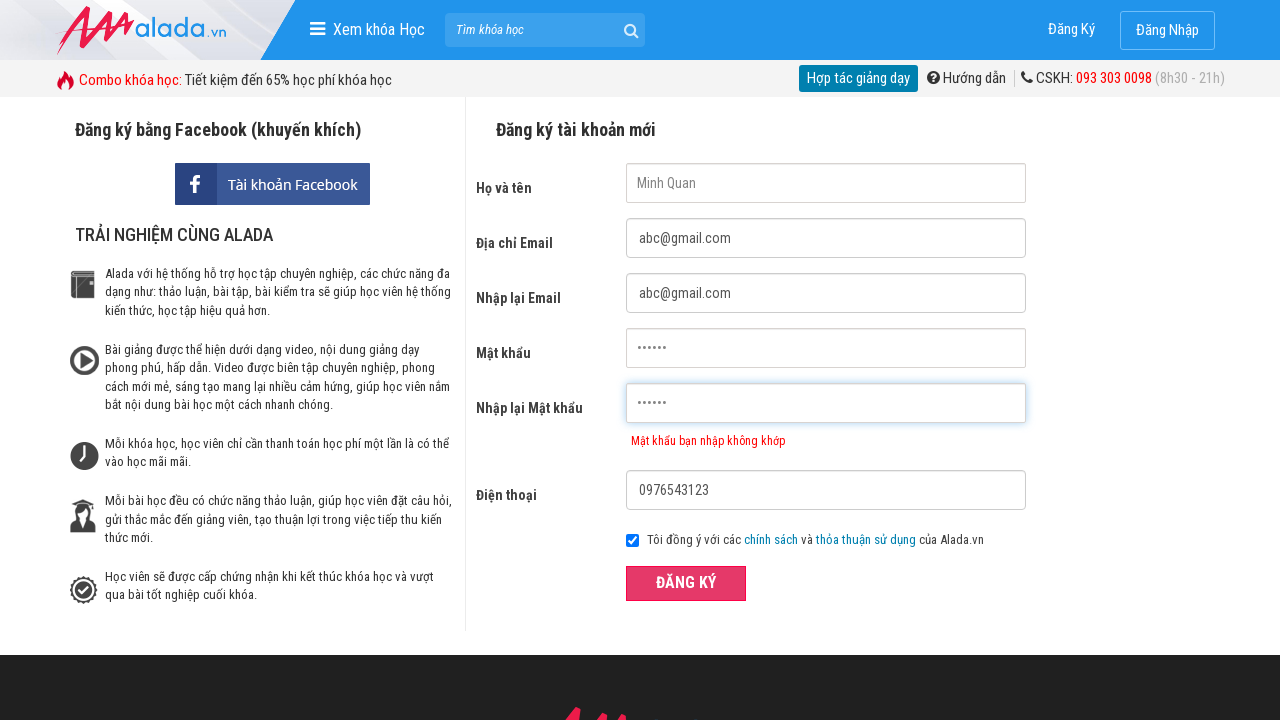

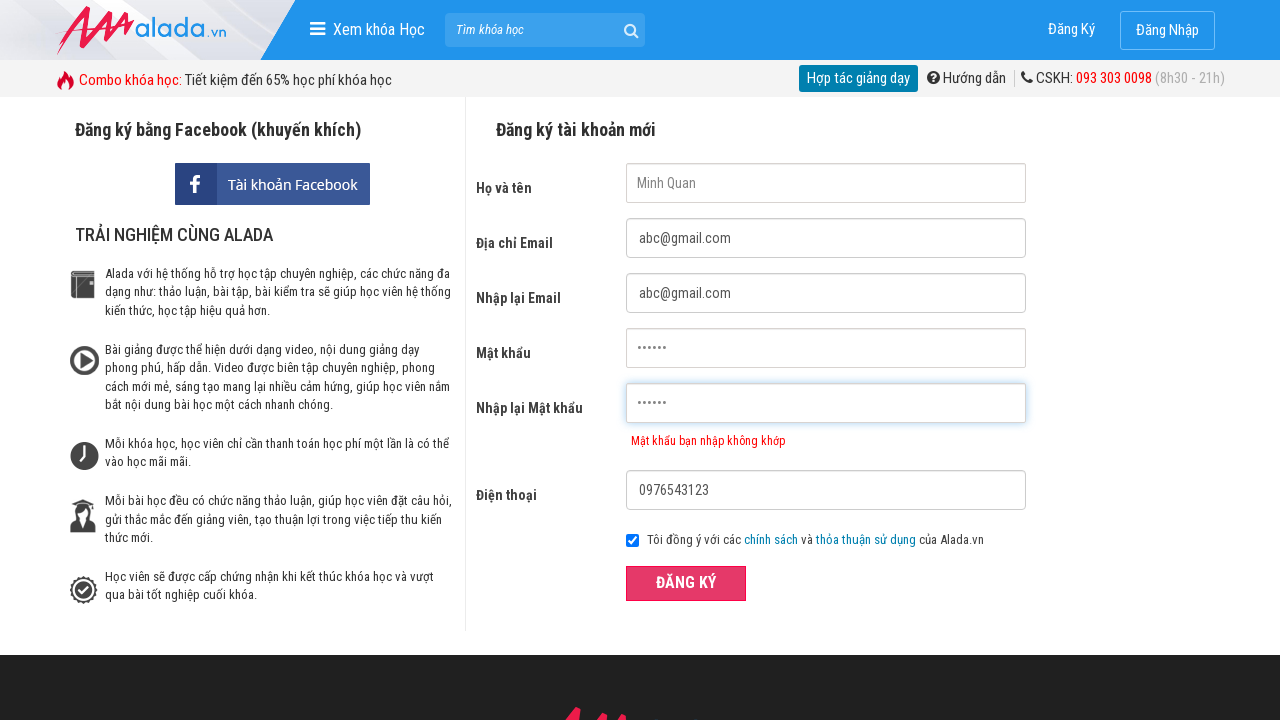